Tests a mortgage calculator by clearing the pre-populated purchase price field, entering a new value, clicking calculate, and verifying the payment results are displayed

Starting URL: https://www.Mlcalc.com

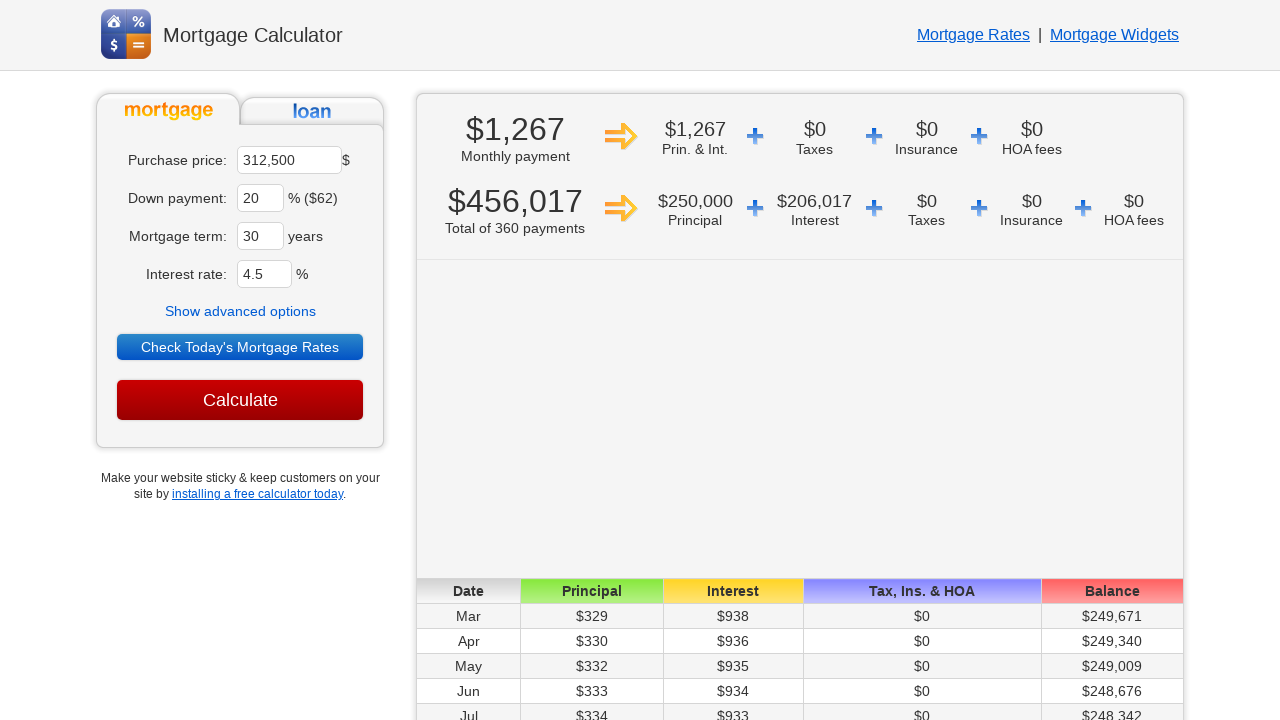

Cleared the pre-populated purchase price field on input[name='ma']
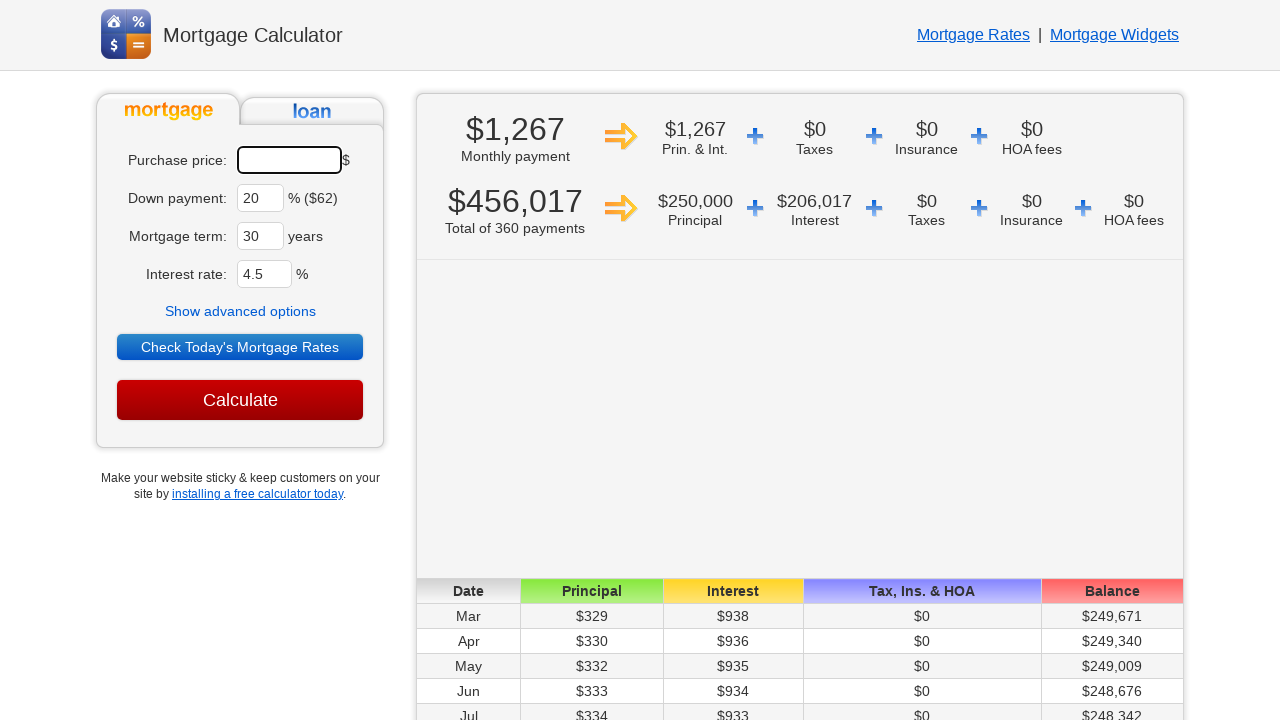

Entered new purchase price value of 250000 on input[name='ma']
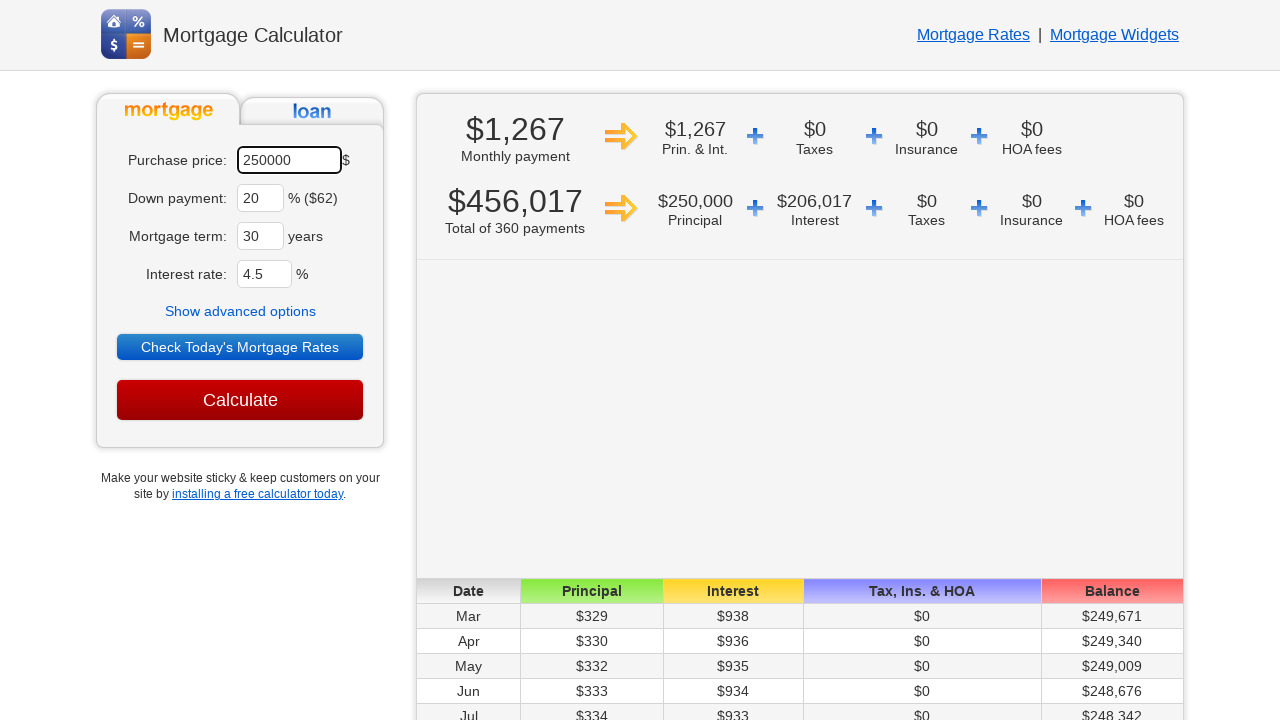

Clicked the Calculate button at (240, 400) on input[value='Calculate']
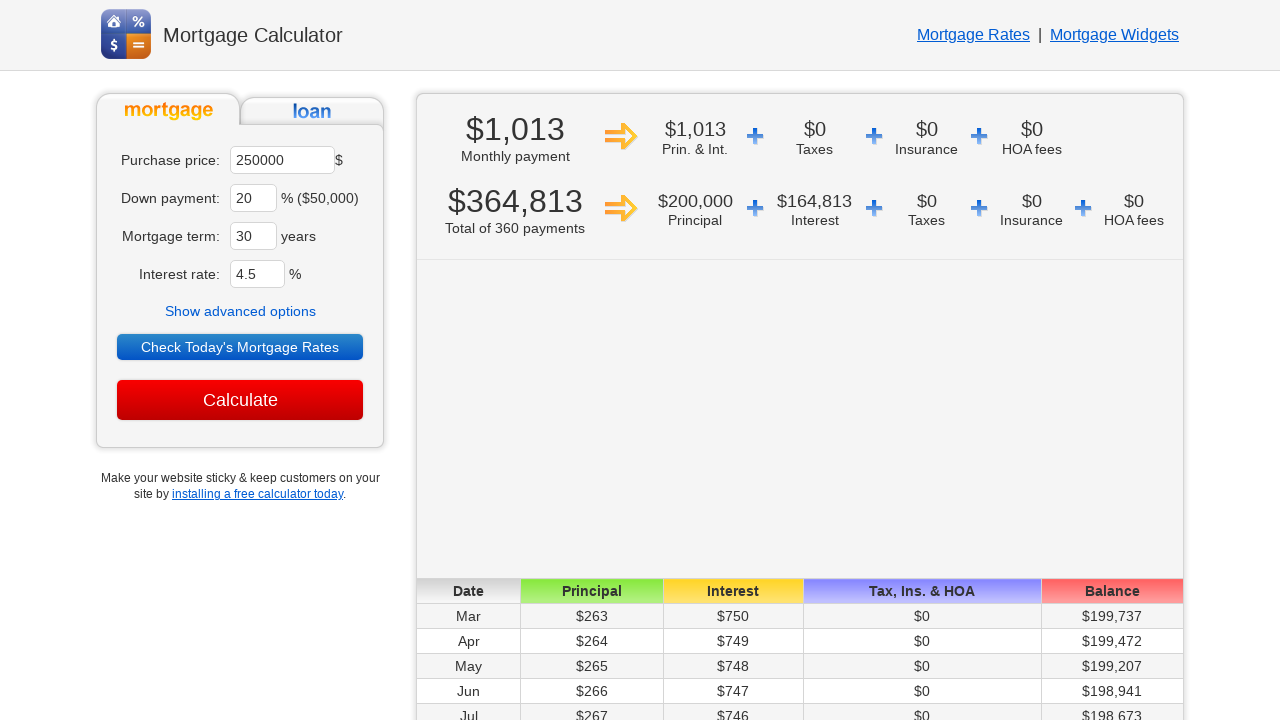

Payment results displayed successfully
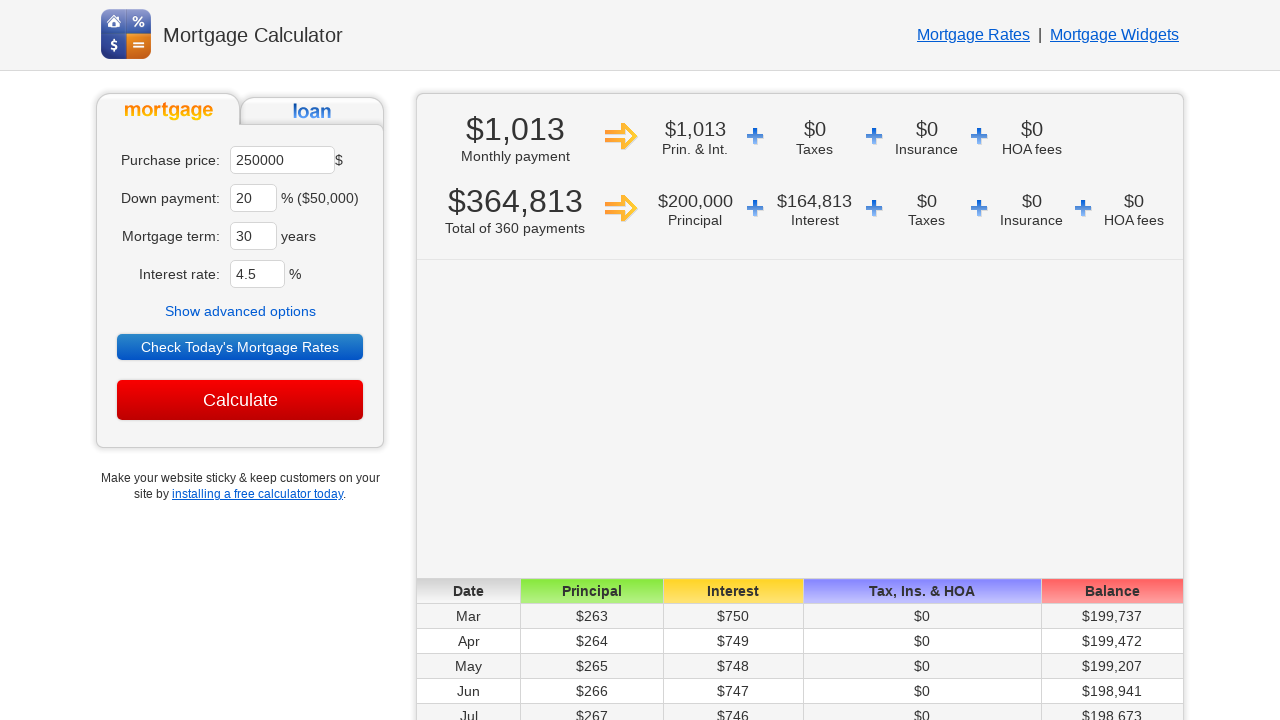

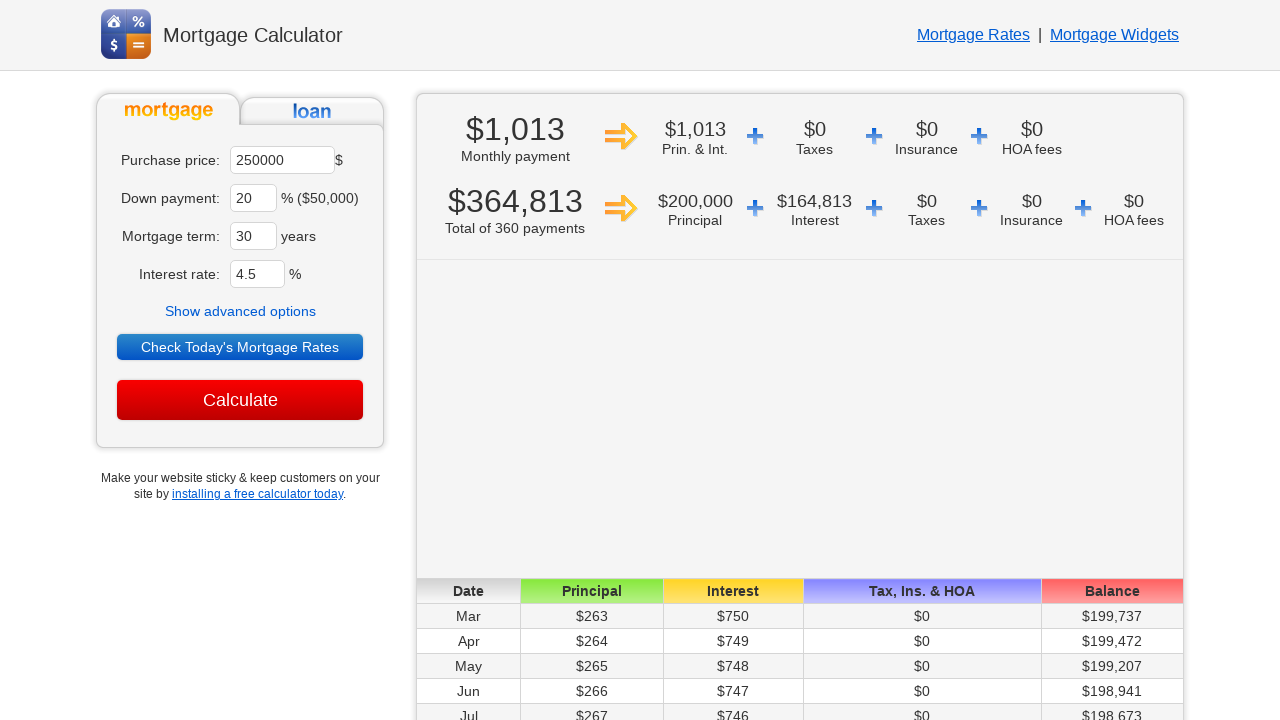